Tests the product search functionality on a grocery shopping practice site by typing a search term, verifying the filtered product count, and adding an item to cart

Starting URL: https://rahulshettyacademy.com/seleniumPractise/#/

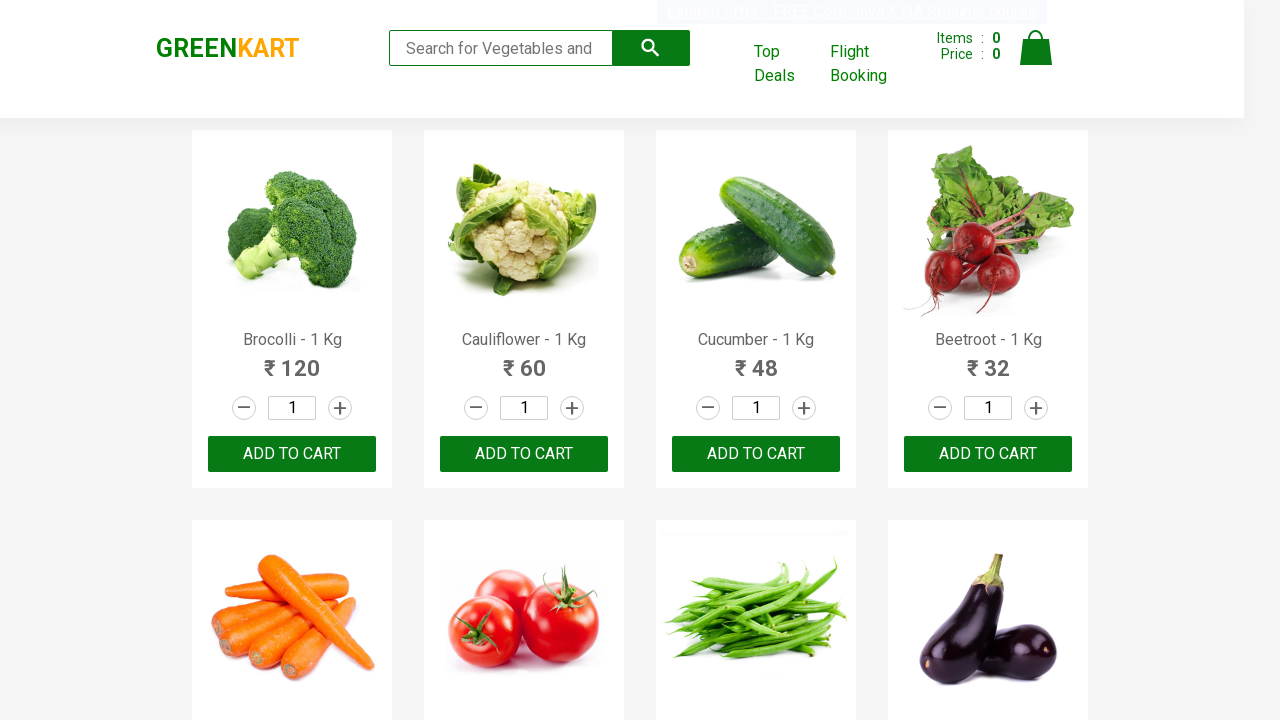

Filled search box with 'ca' on .search-keyword
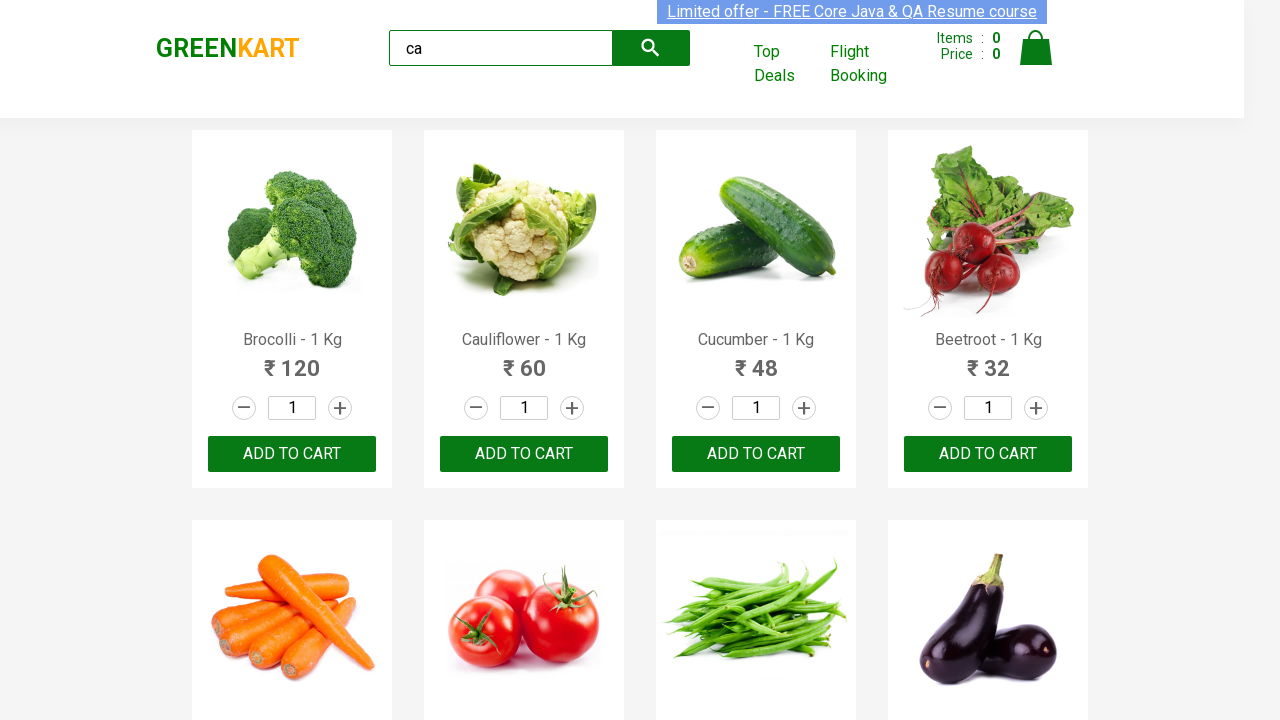

Waited 2 seconds for search results to filter
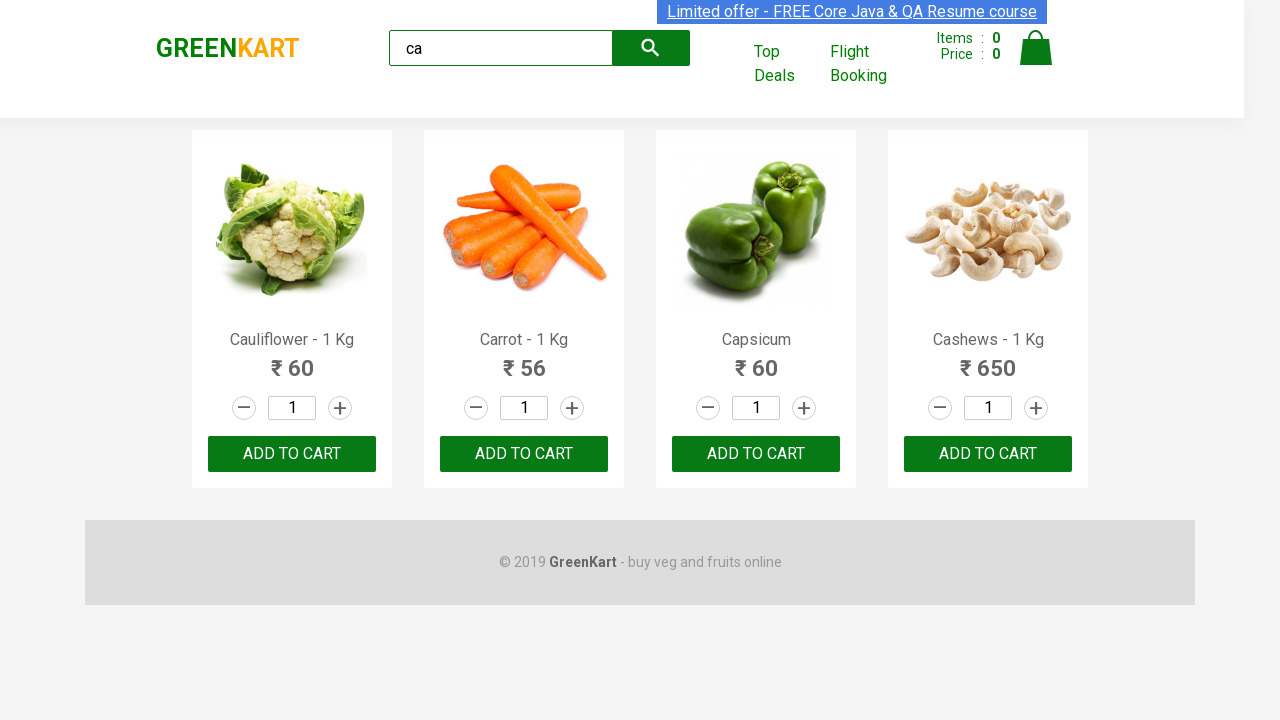

Verified visible products are displayed
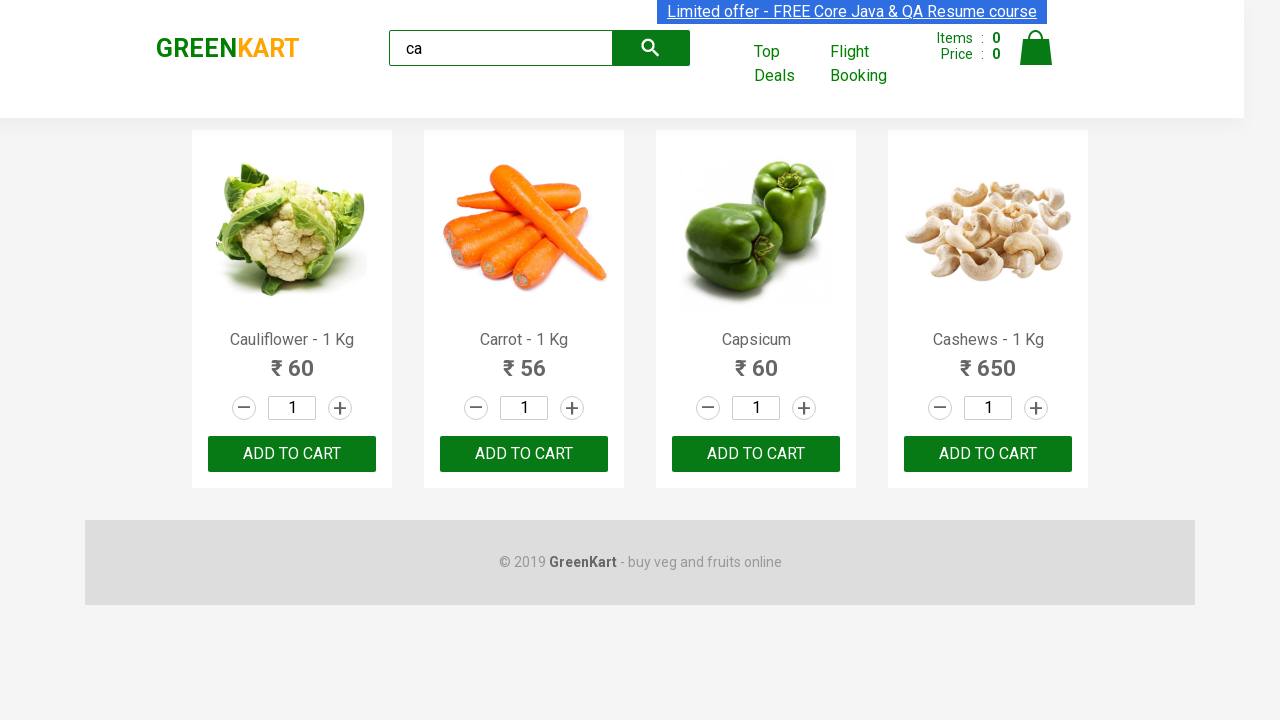

Clicked ADD TO CART button on second product at (524, 454) on :nth-child(2) > .product-action > button
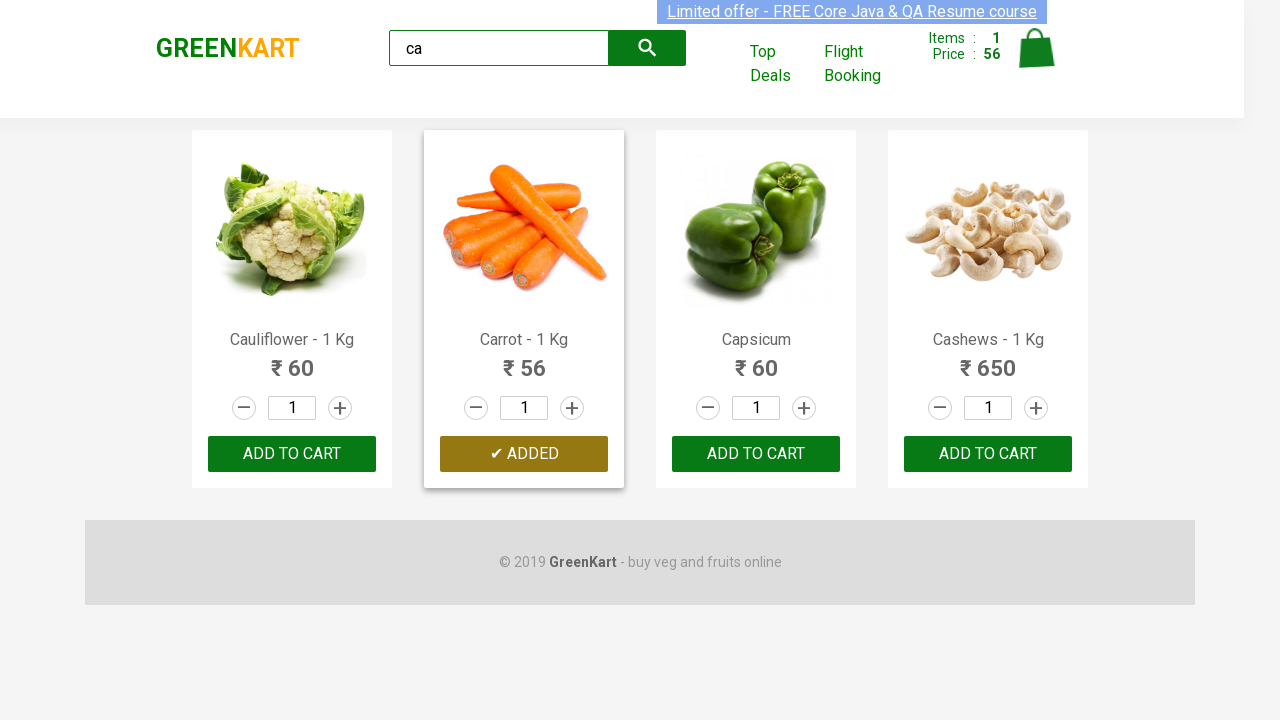

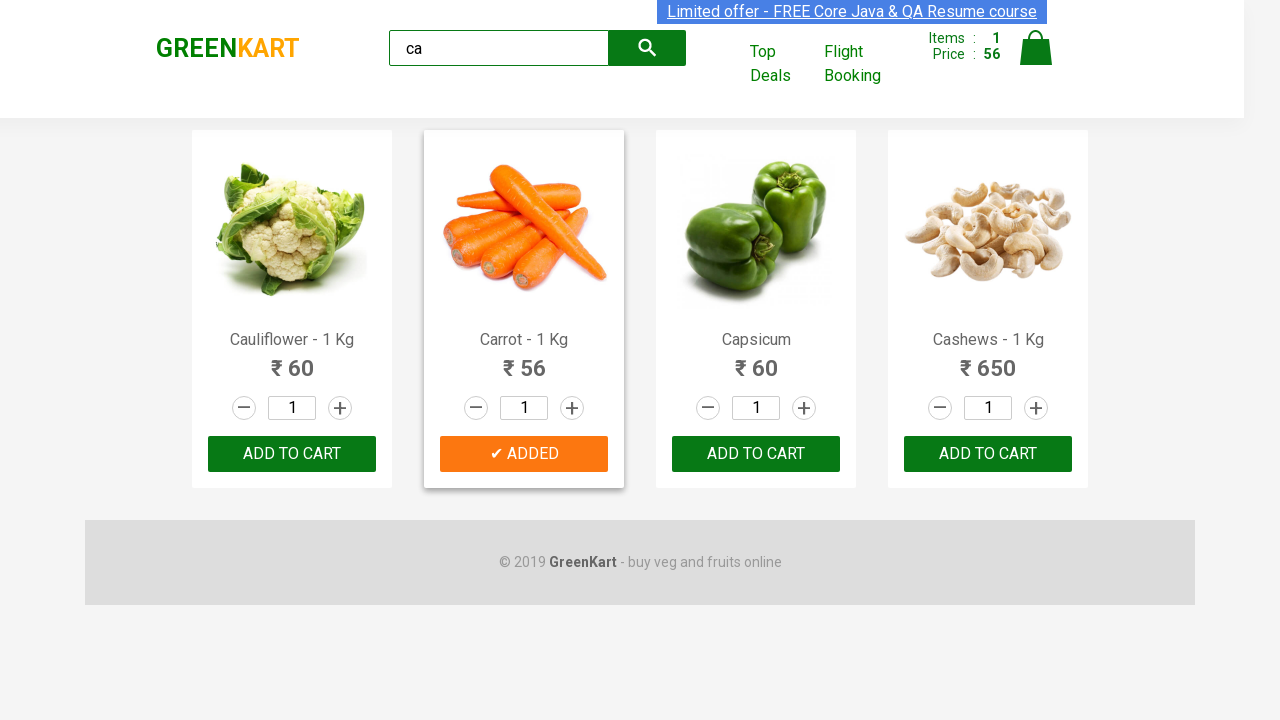